Searches for a product on evomag.ro, clicks on the first search result, and retrieves product name and price information

Starting URL: https://www.evomag.ro/?sn.q=telefon

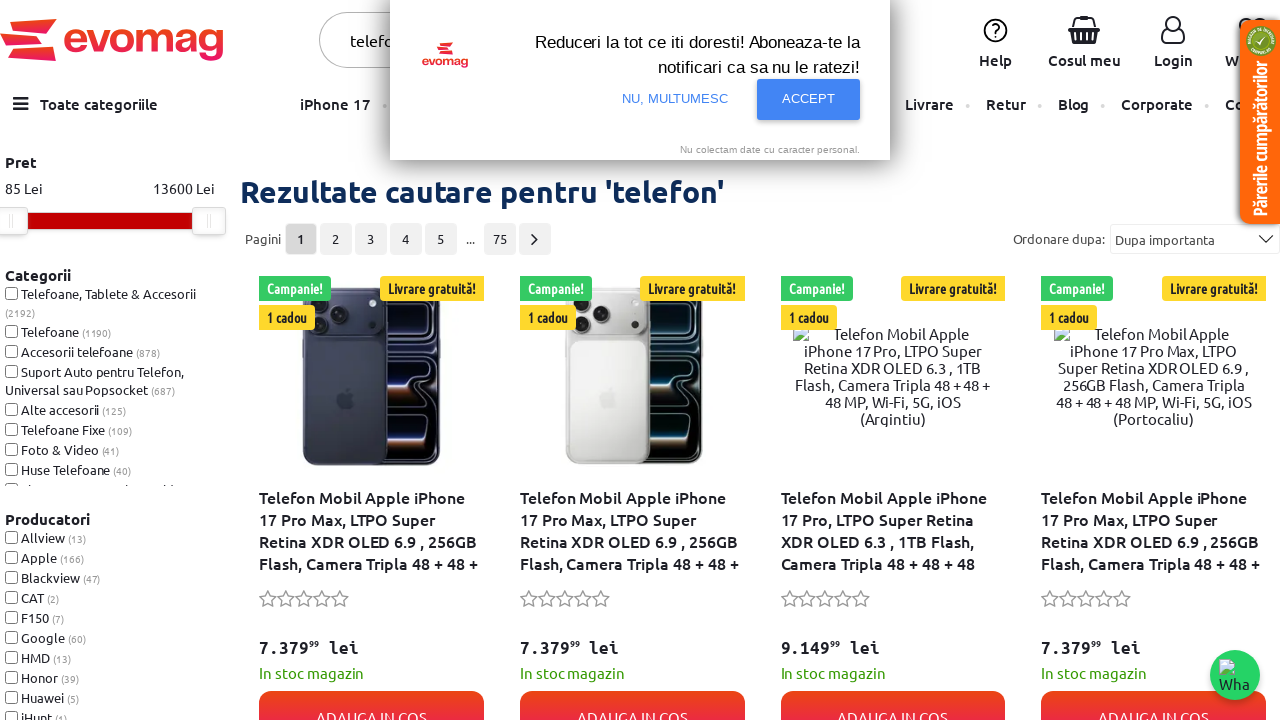

Search results loaded on evomag.ro
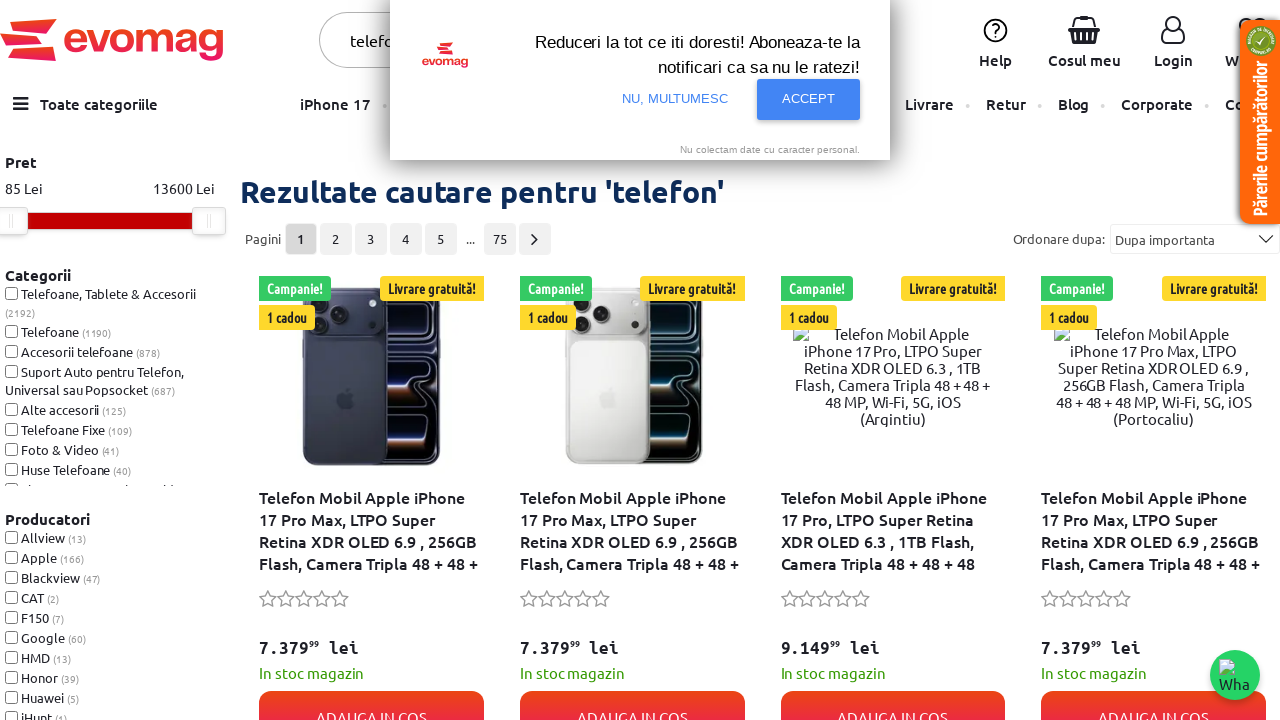

Clicked on first search result product at (371, 532) on xpath=//div[@class='produse_liste_filter']//div[1]//div[1]//div[3]
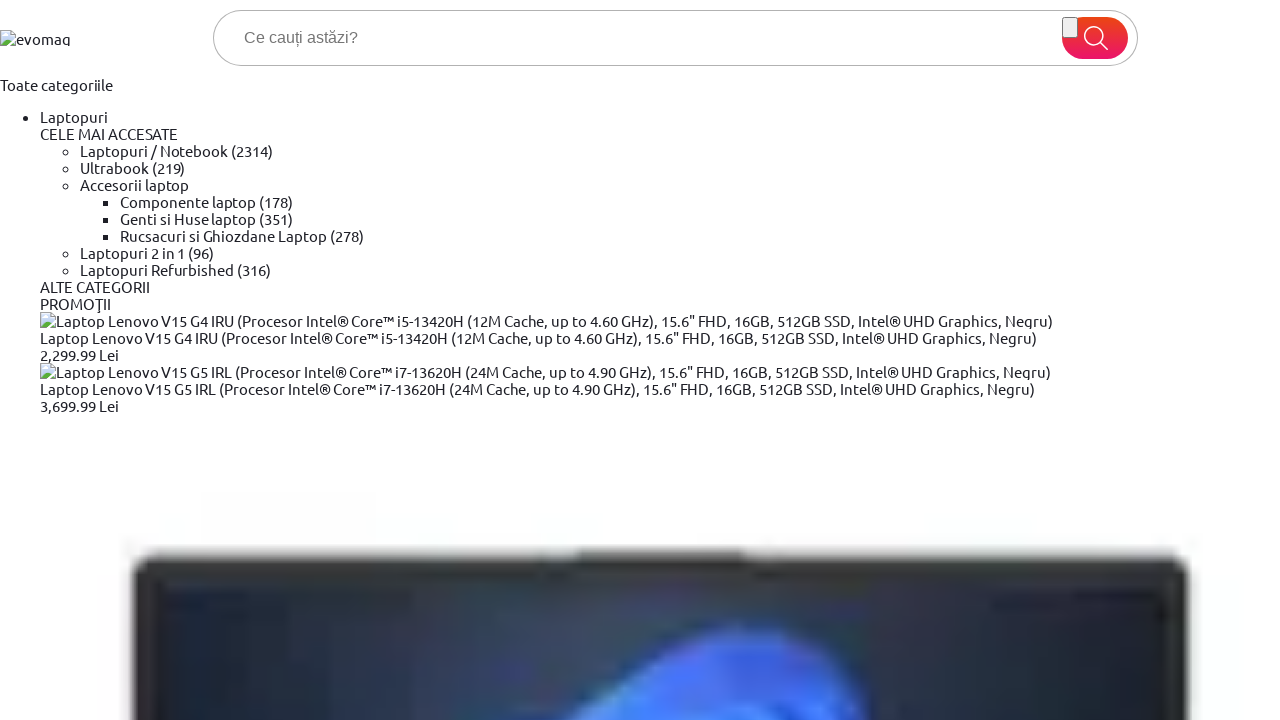

Product page loaded with price element visible
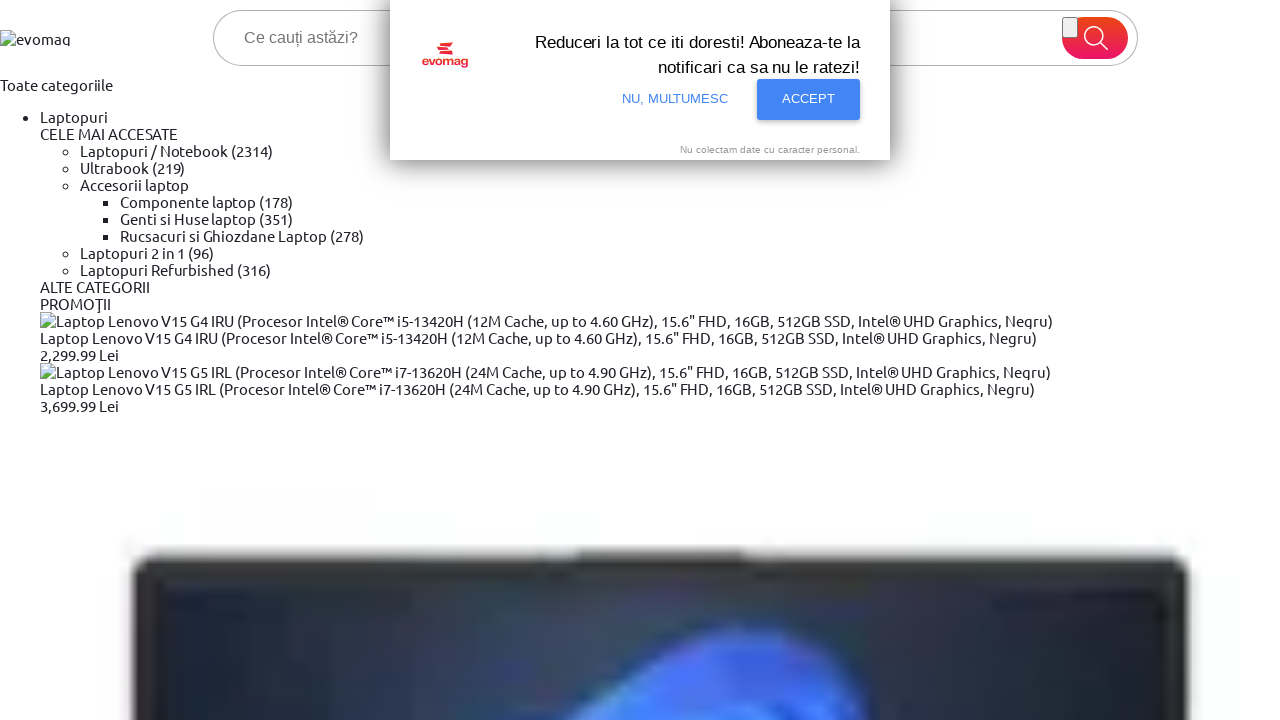

Product details section is displayed
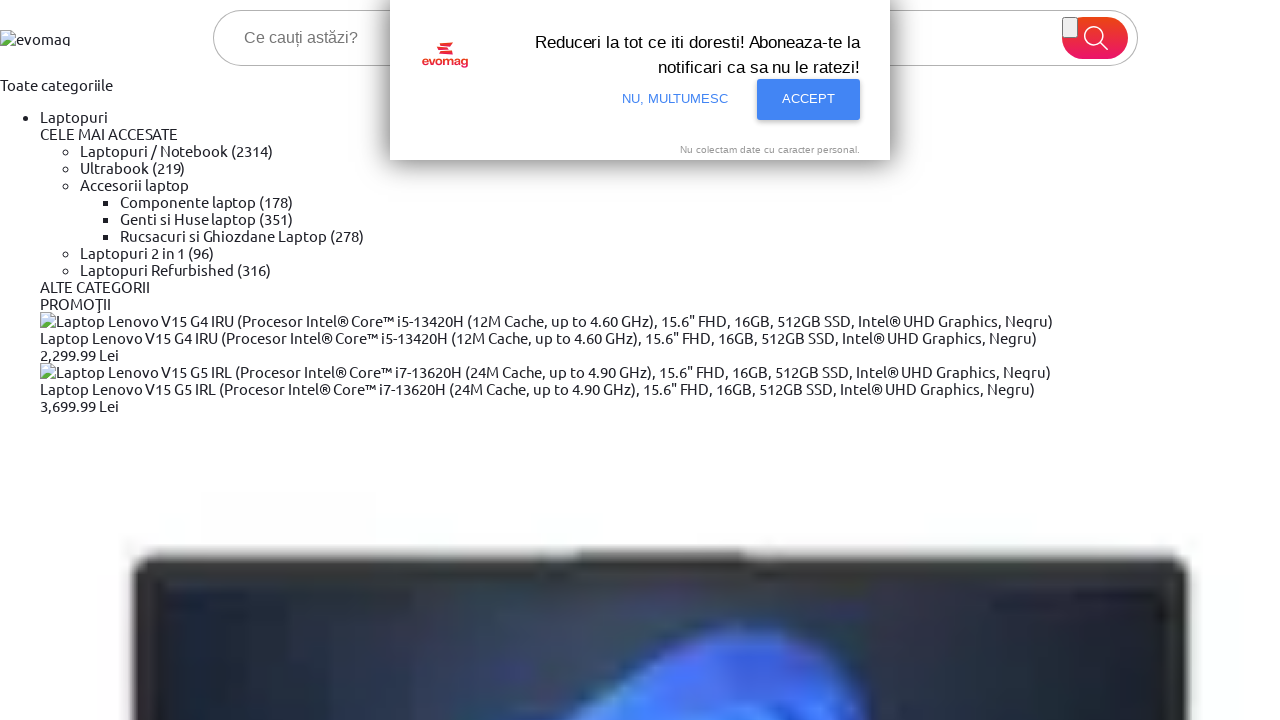

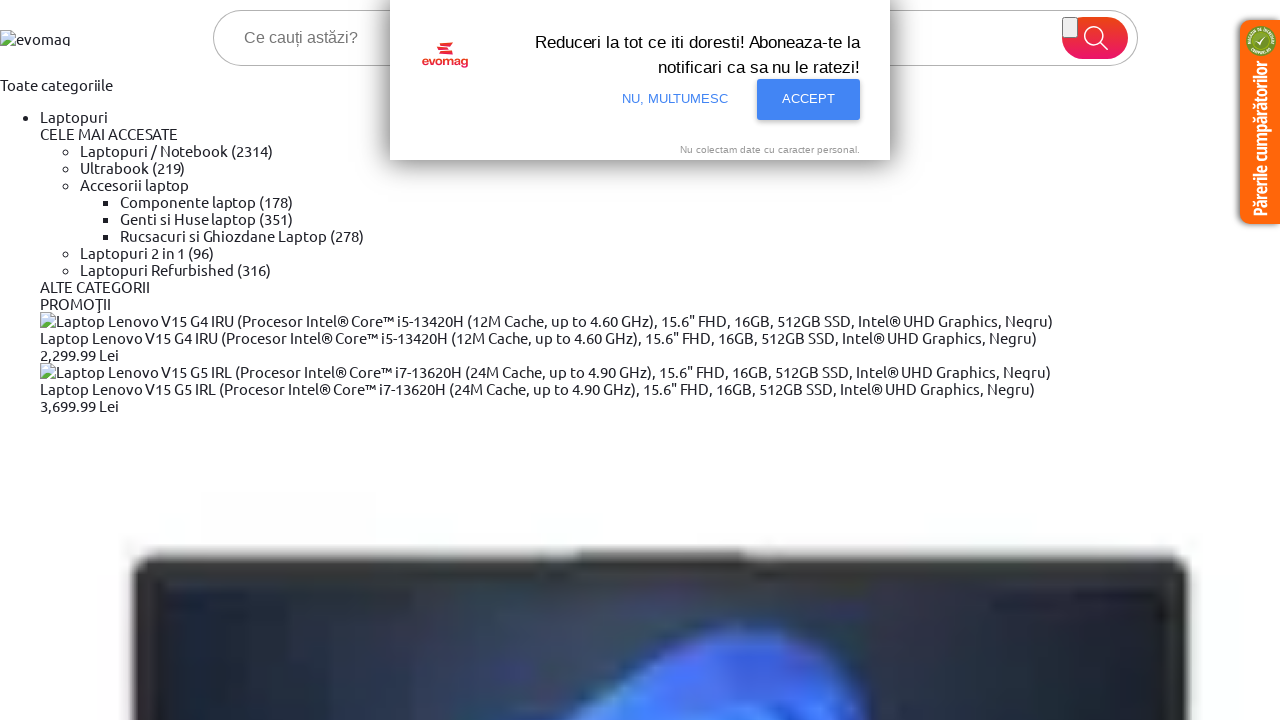